Tests filtering to display only active (non-completed) items

Starting URL: https://demo.playwright.dev/todomvc

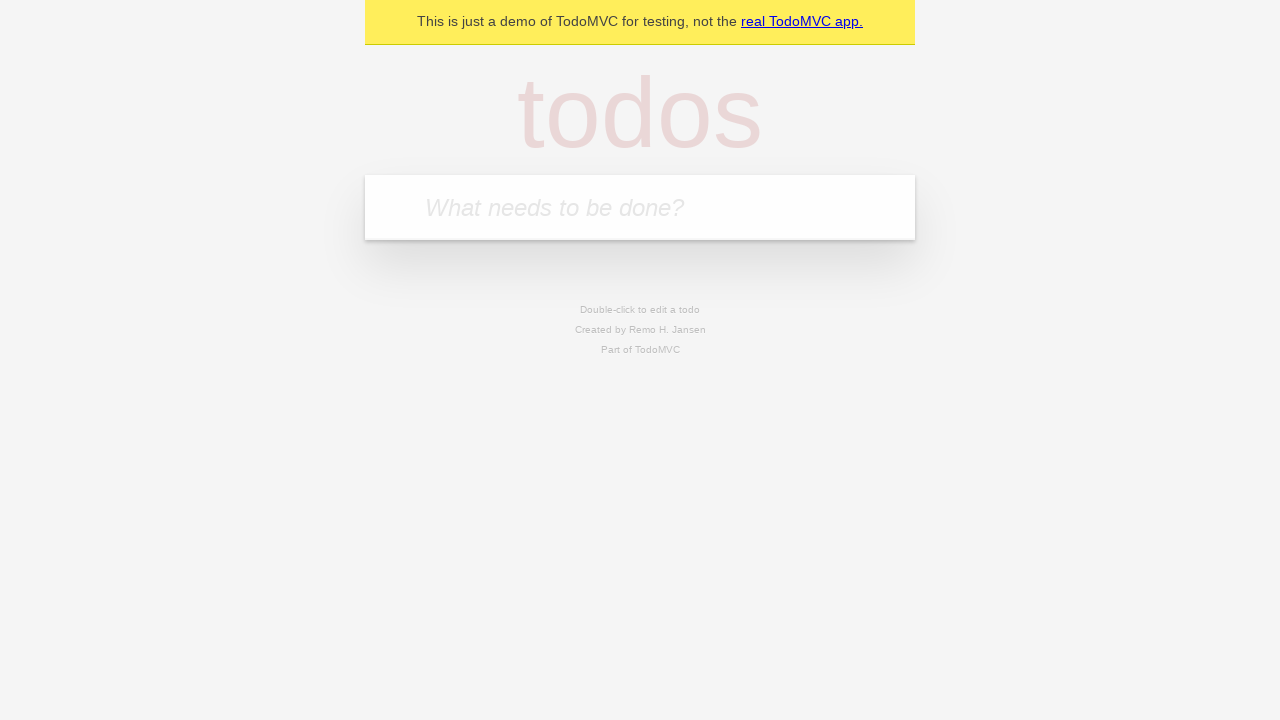

Filled todo input with 'buy some cheese' on internal:attr=[placeholder="What needs to be done?"i]
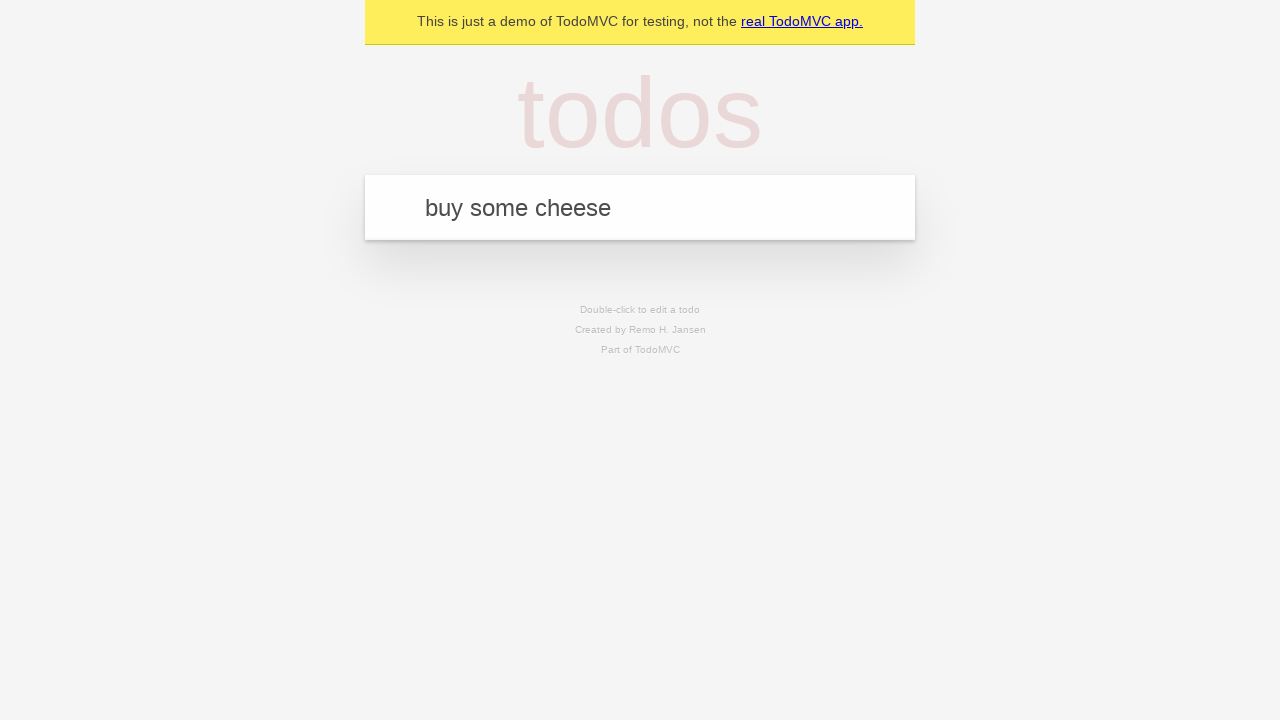

Pressed Enter to add todo 'buy some cheese' on internal:attr=[placeholder="What needs to be done?"i]
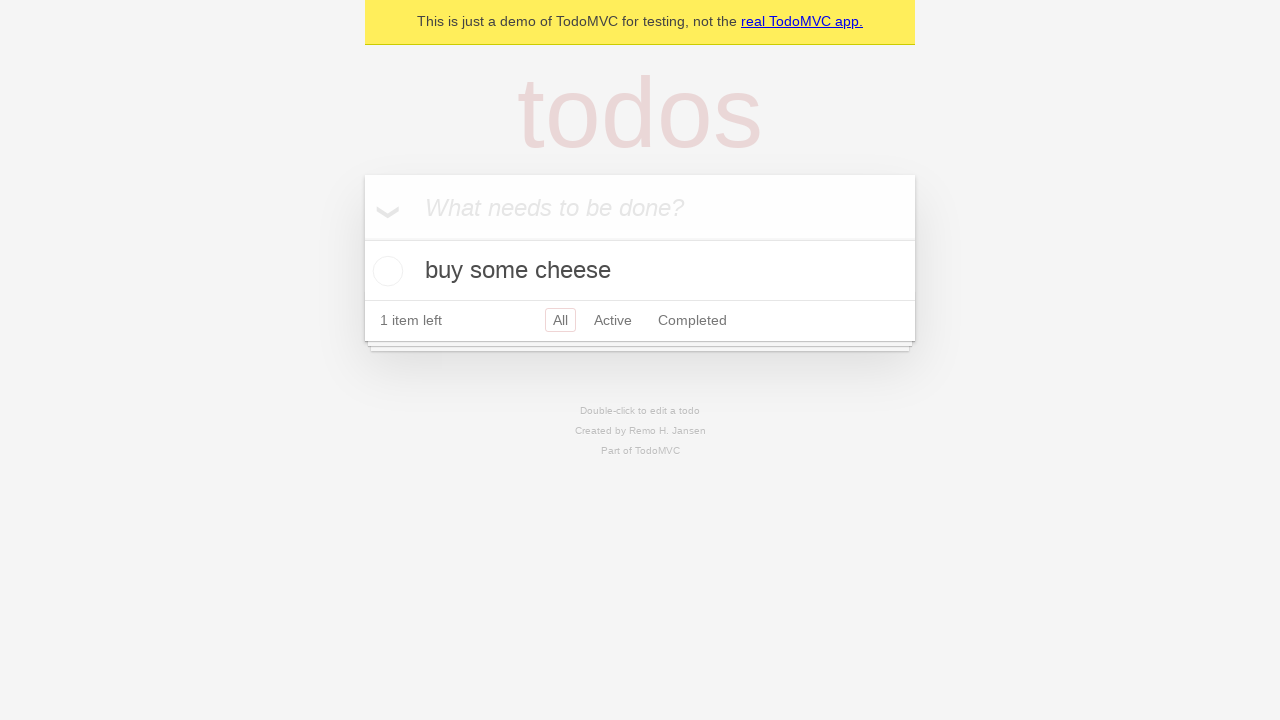

Filled todo input with 'feed the cat' on internal:attr=[placeholder="What needs to be done?"i]
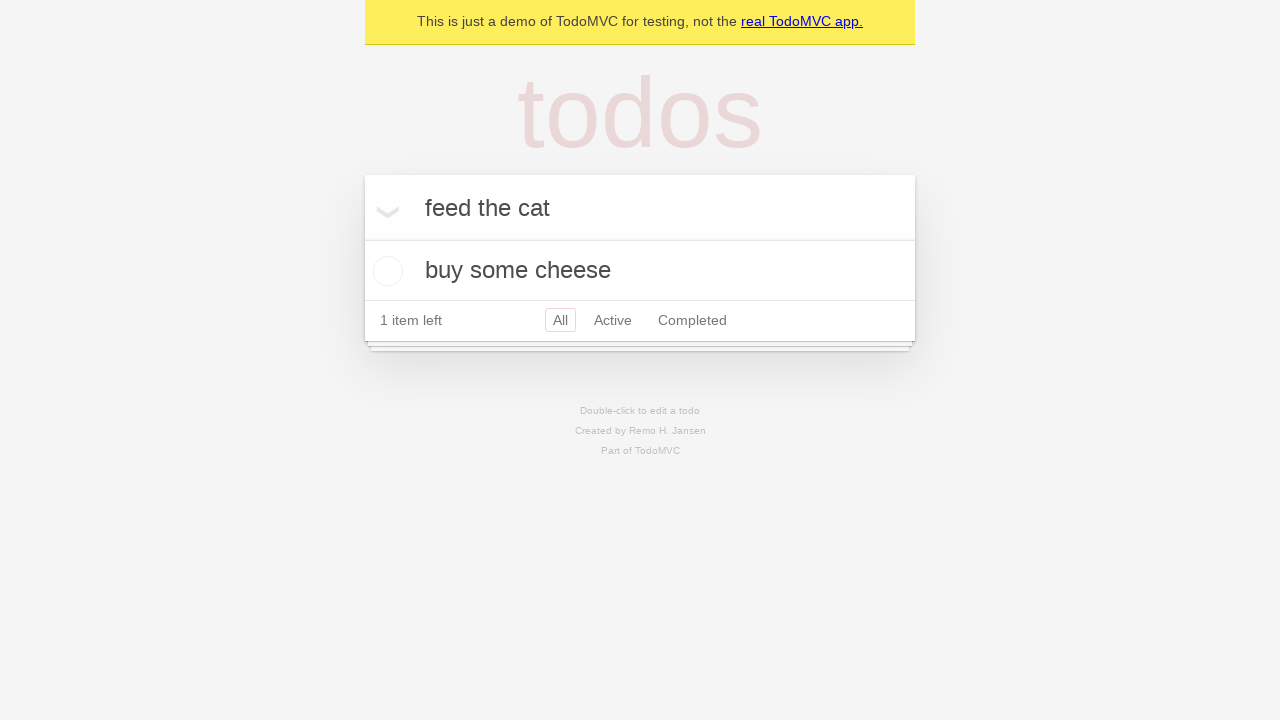

Pressed Enter to add todo 'feed the cat' on internal:attr=[placeholder="What needs to be done?"i]
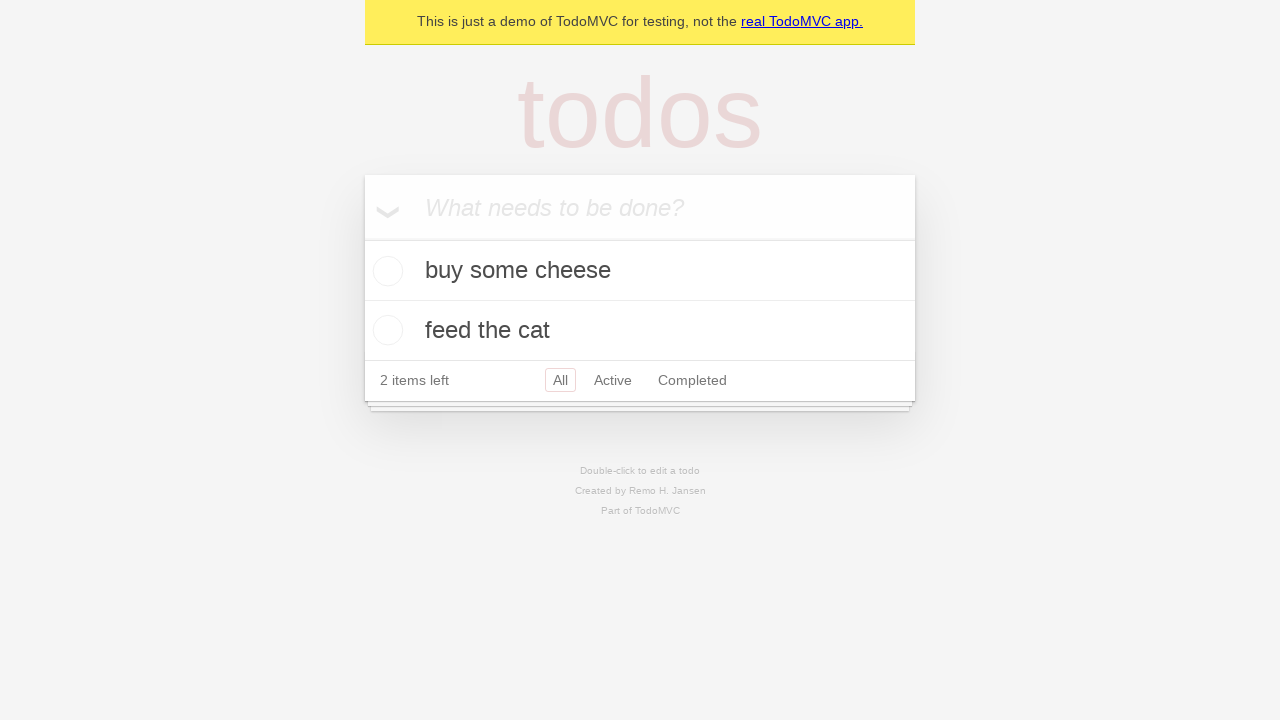

Filled todo input with 'book a doctors appointment' on internal:attr=[placeholder="What needs to be done?"i]
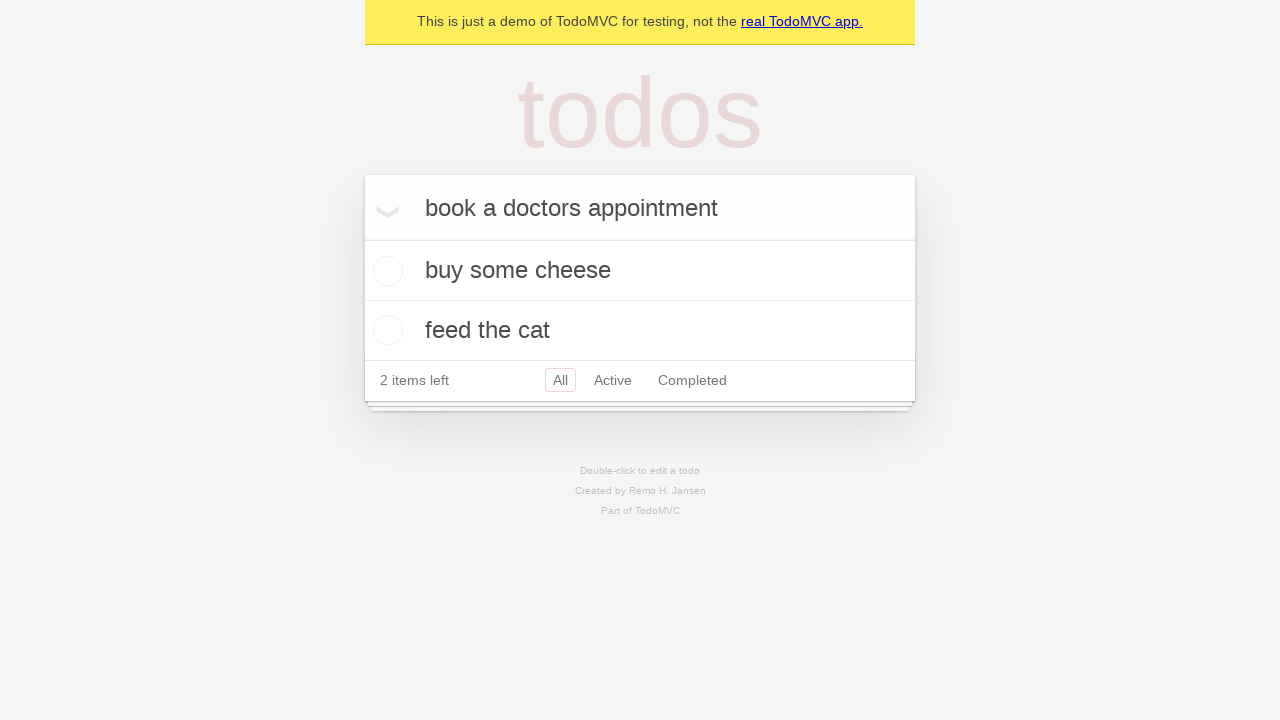

Pressed Enter to add todo 'book a doctors appointment' on internal:attr=[placeholder="What needs to be done?"i]
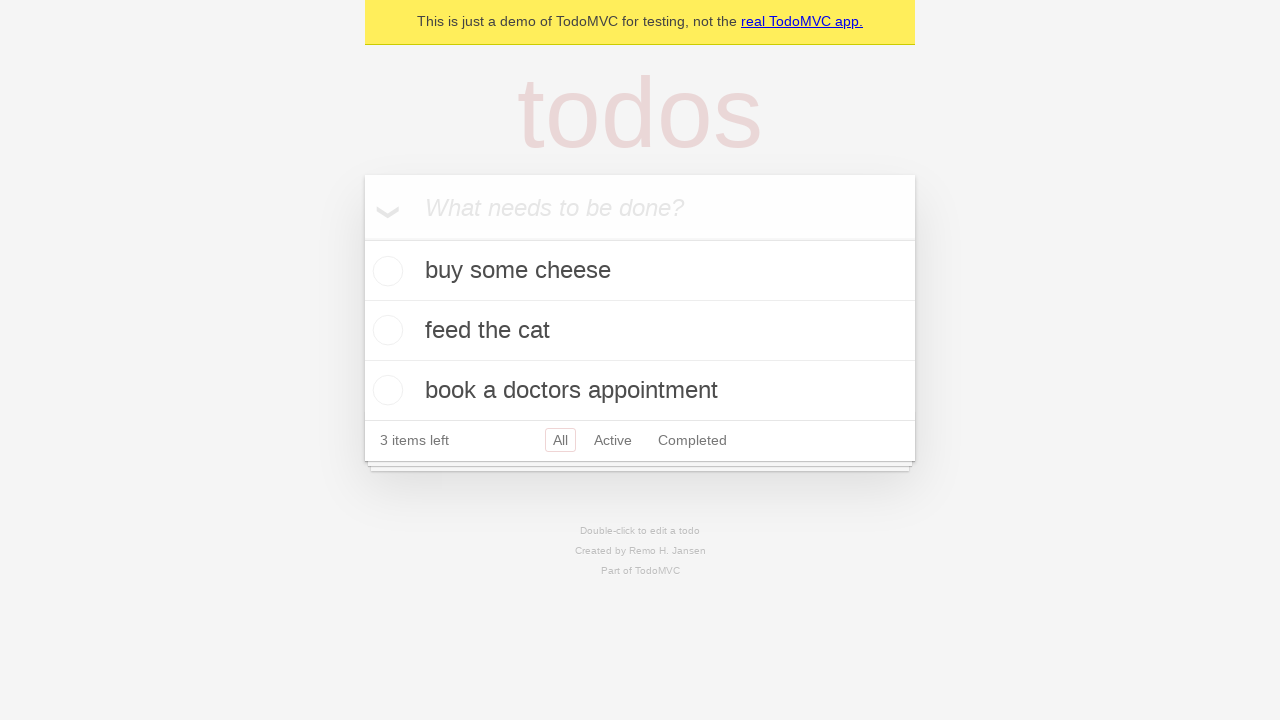

Waited for all 3 todo items to be added
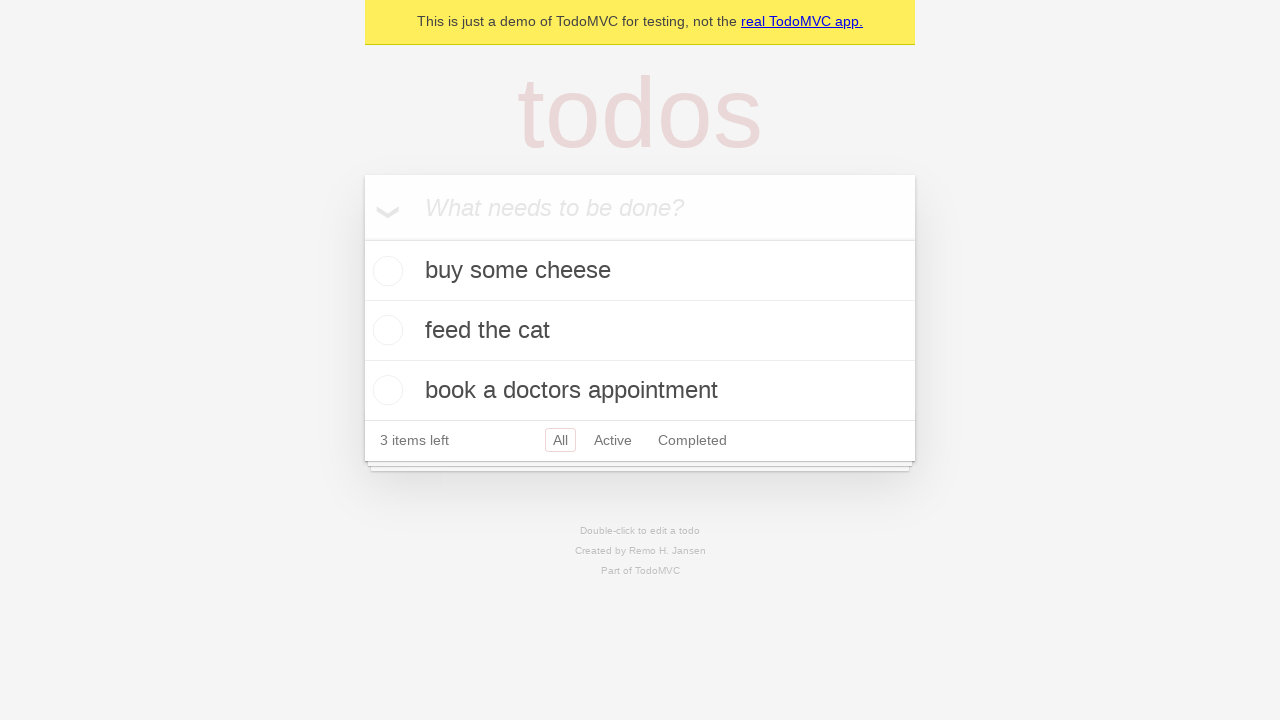

Checked the second todo item to mark it as completed at (385, 330) on internal:testid=[data-testid="todo-item"s] >> nth=1 >> internal:role=checkbox
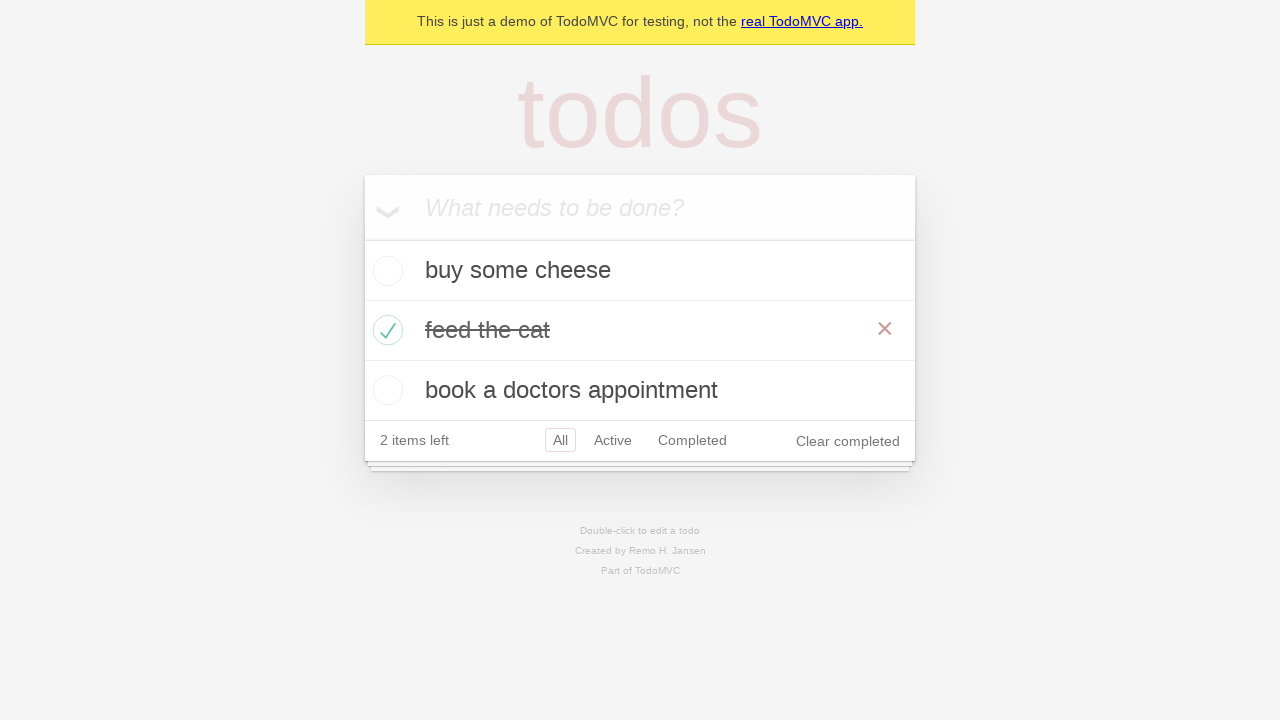

Clicked Active filter to display only active (non-completed) items at (613, 440) on internal:role=link[name="Active"i]
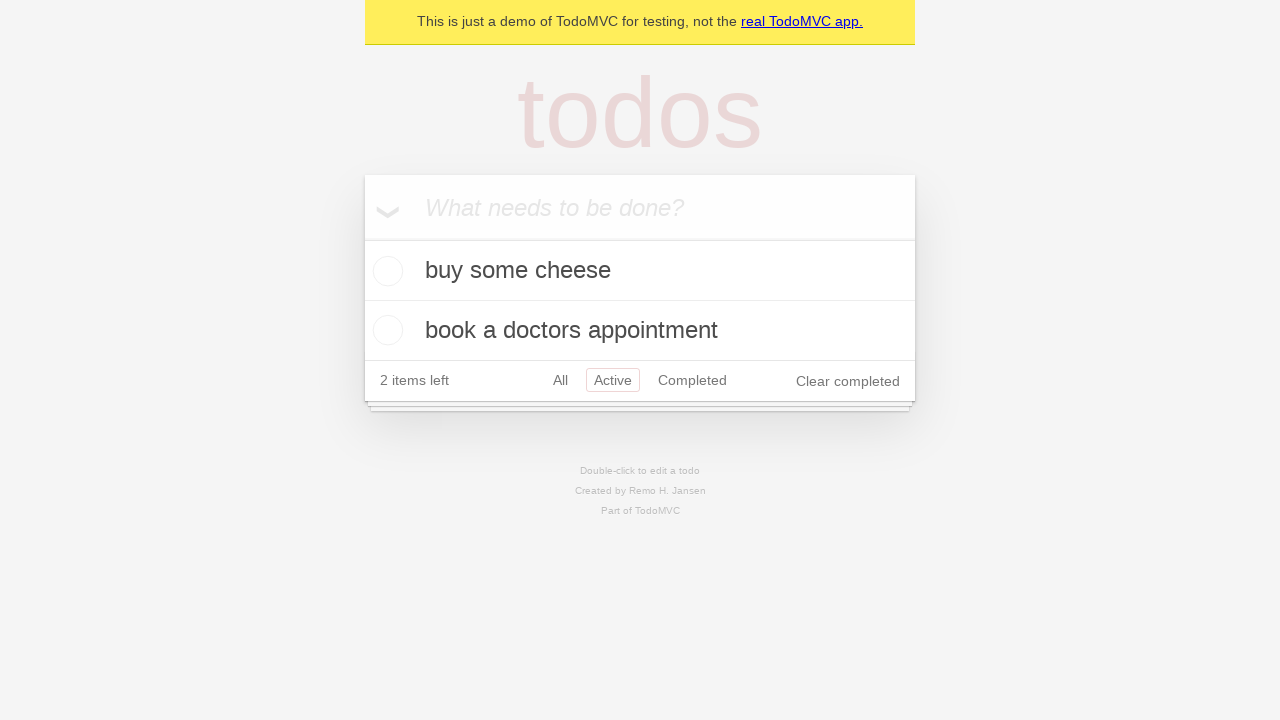

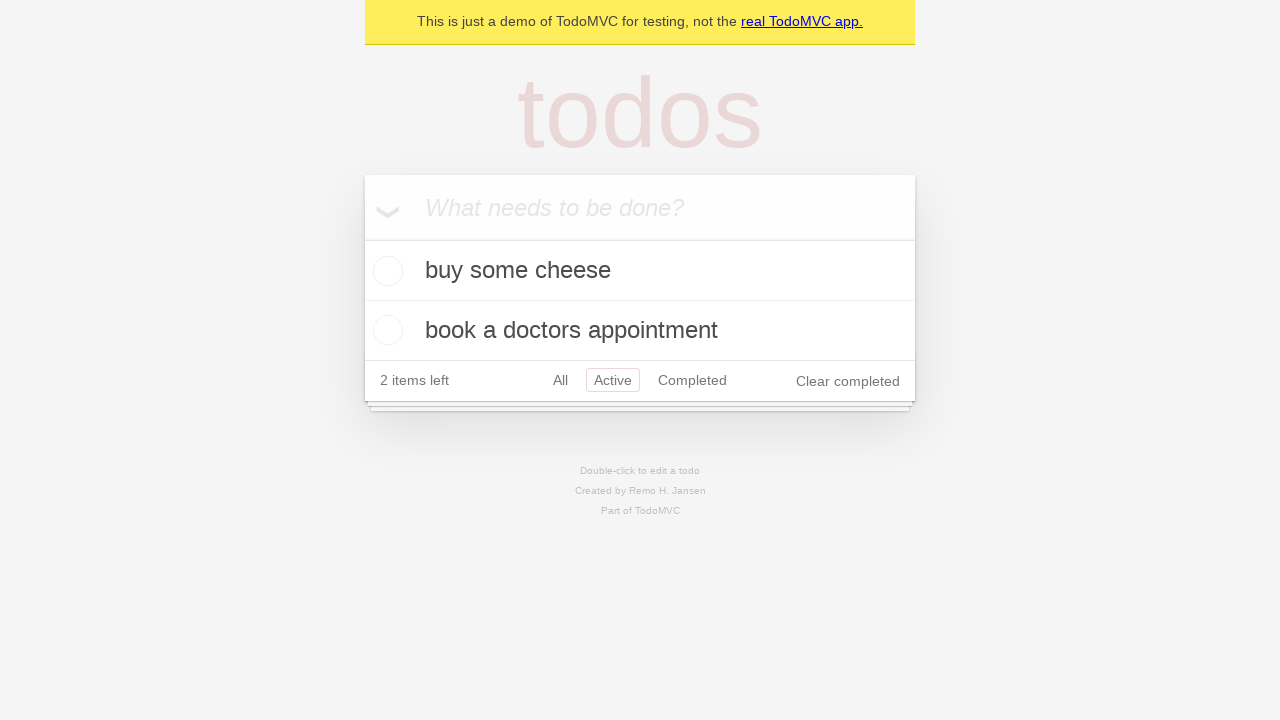